Navigates to a Mozilla Developer Network documentation page and scrolls through the entire page content programmatically

Starting URL: https://developer.mozilla.org/en-US/docs/Tools/Migrating_from_Firebug

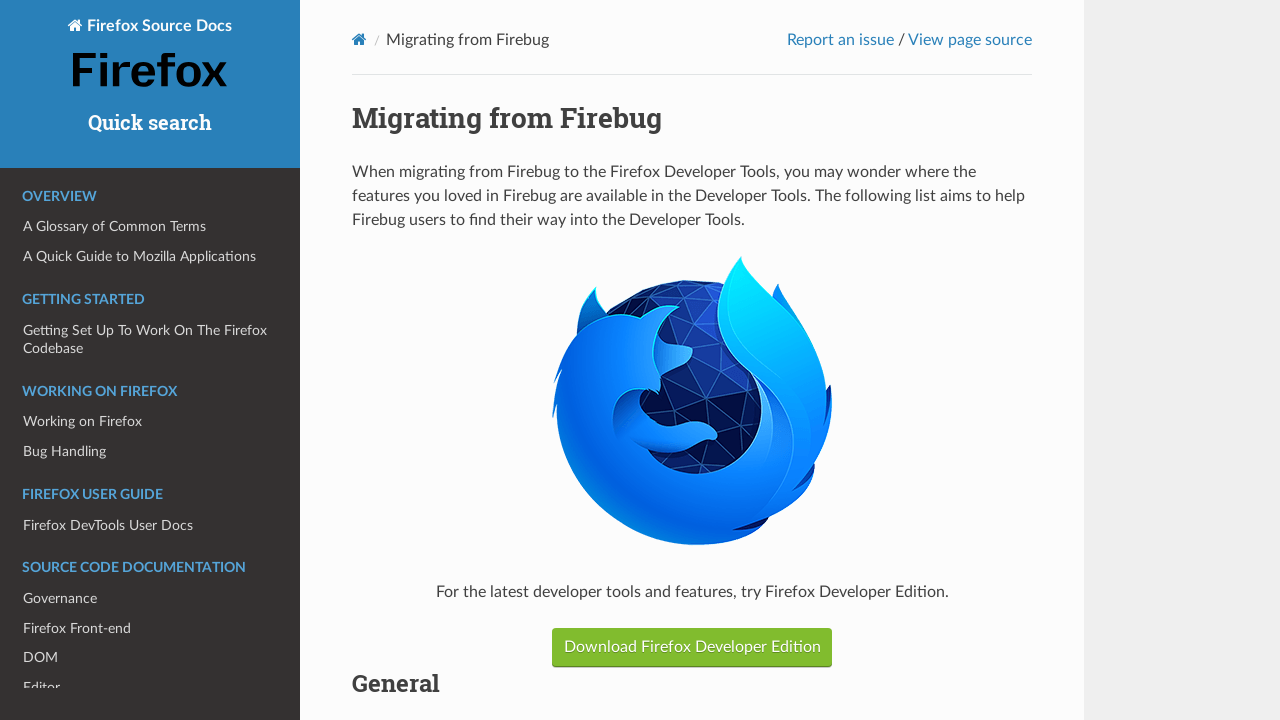

Reset scroll position to top of page
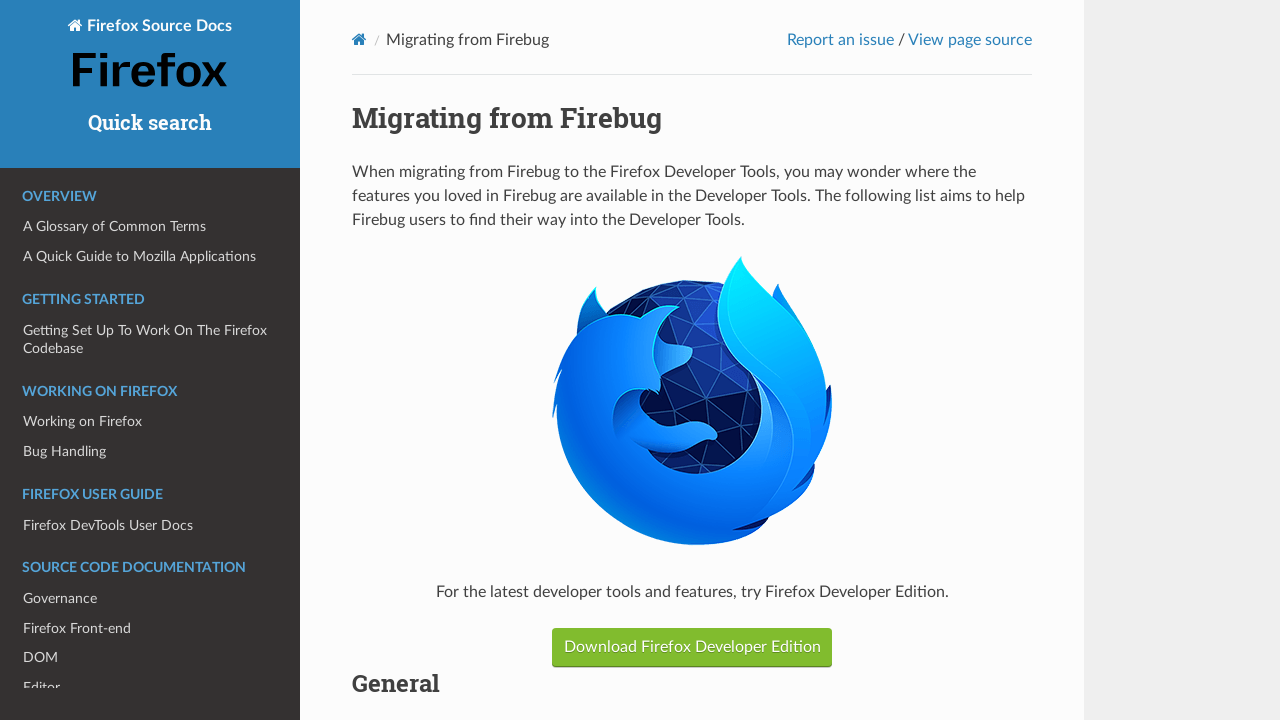

Checked if page has scrollable content
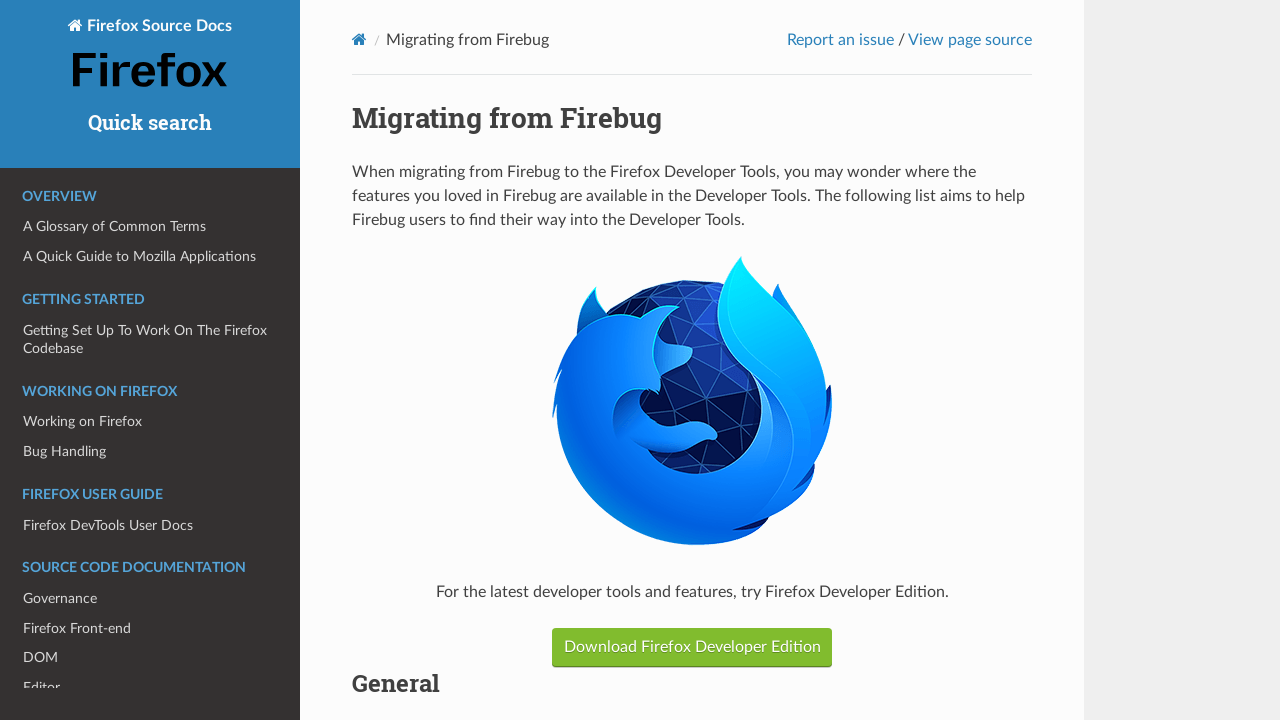

Retrieved total scroll height of page
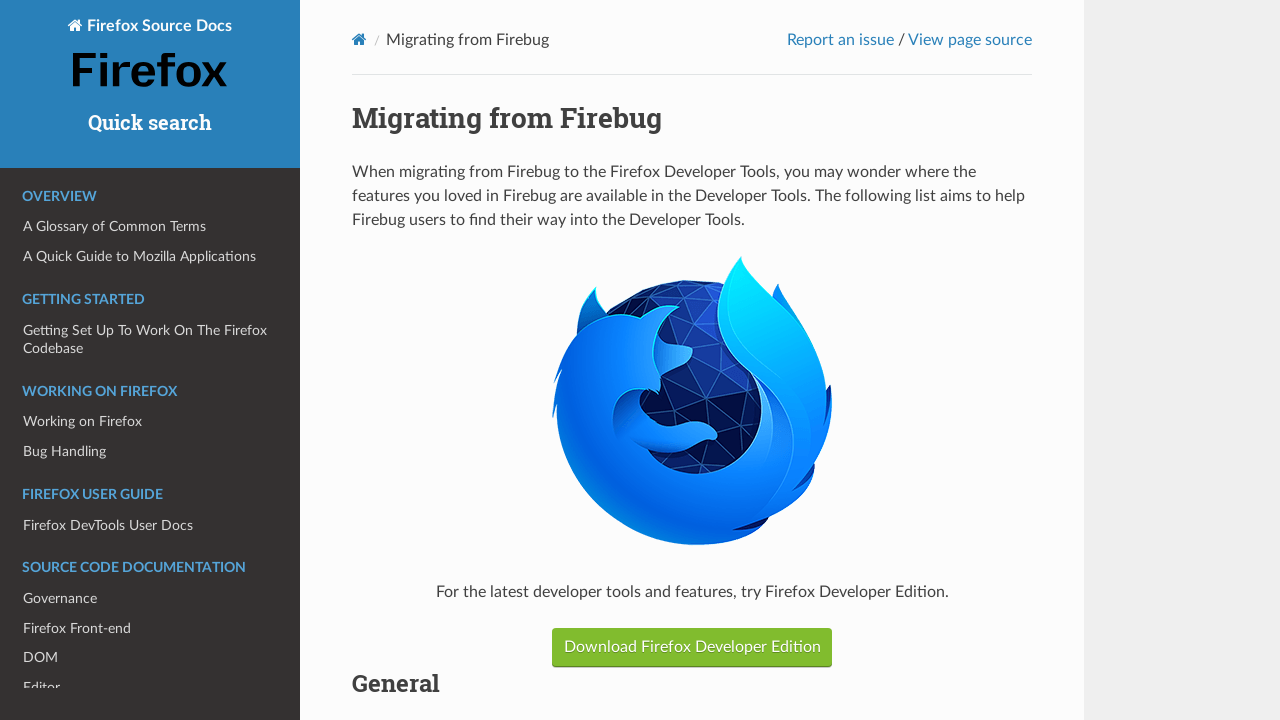

Retrieved client viewport height
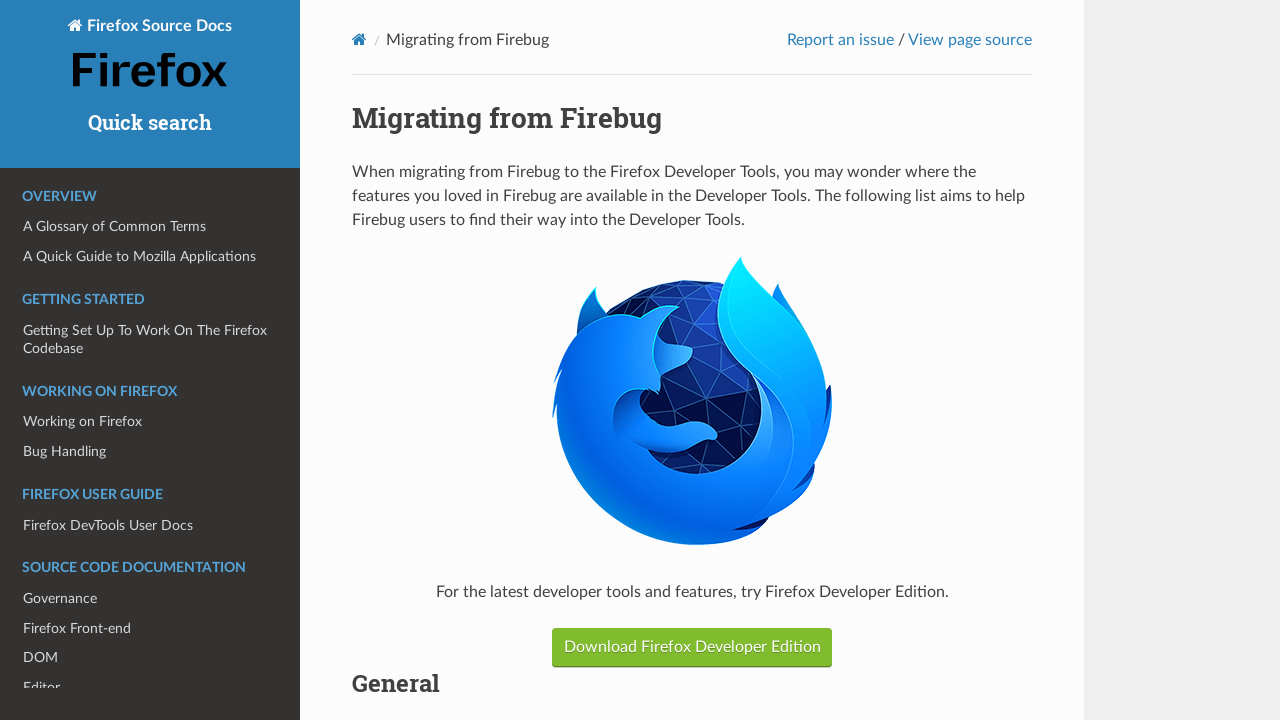

Scrolled down by 720px
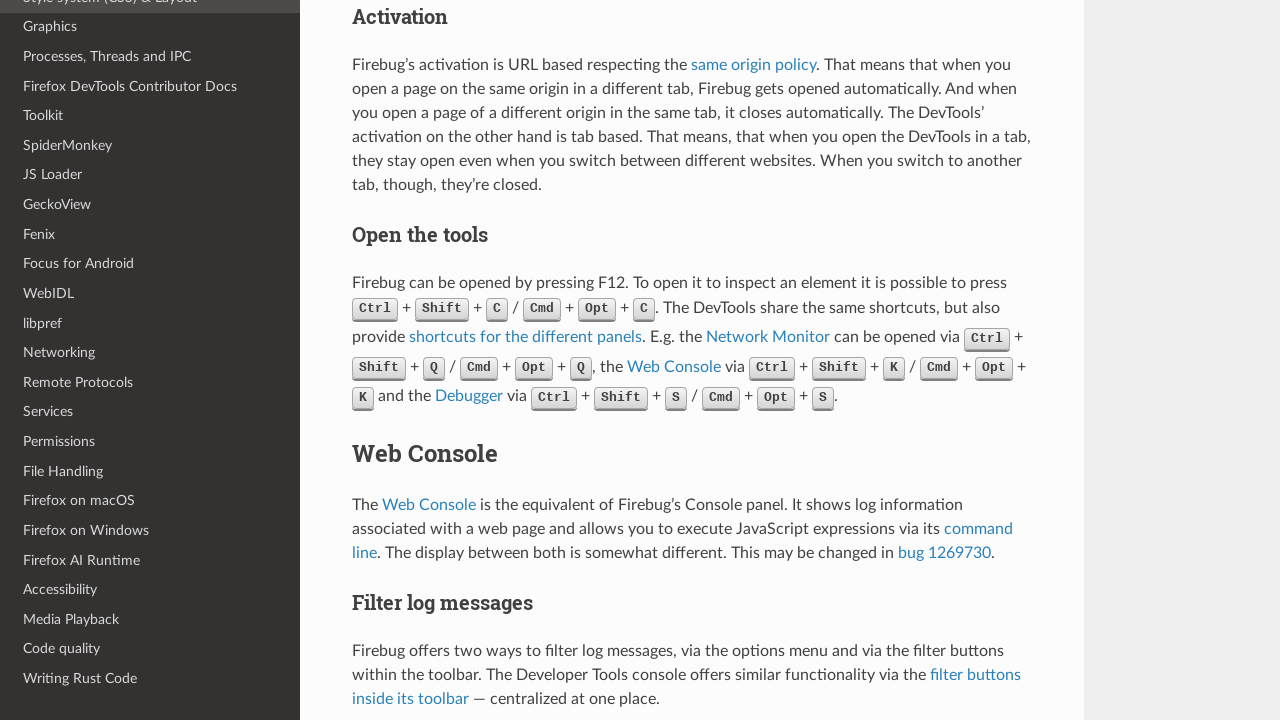

Waited 500ms for content to render
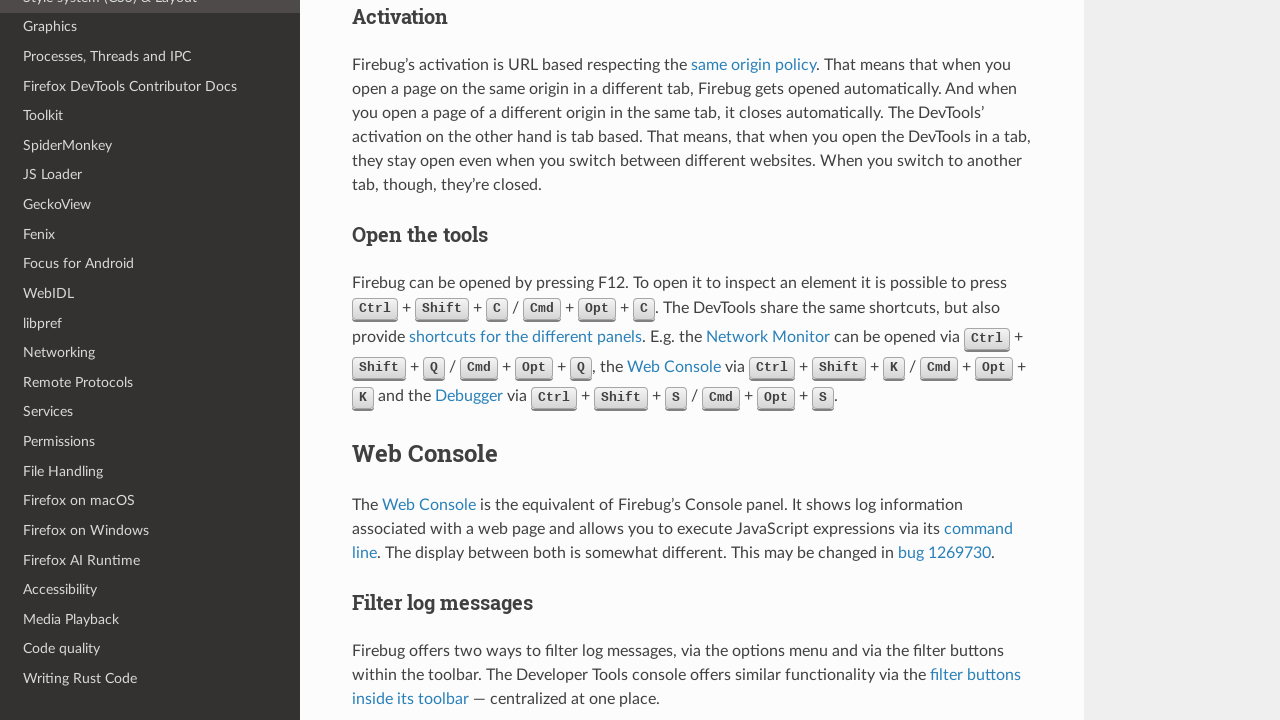

Scrolled down by 720px
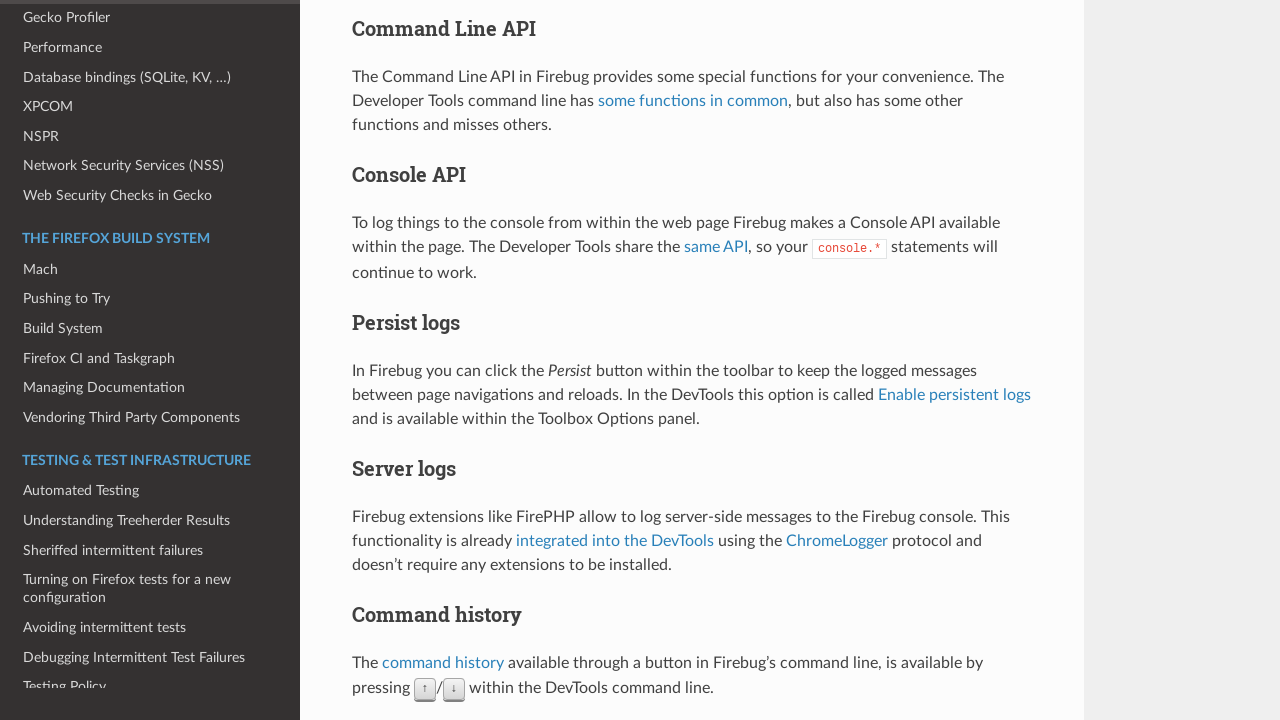

Waited 500ms for content to render
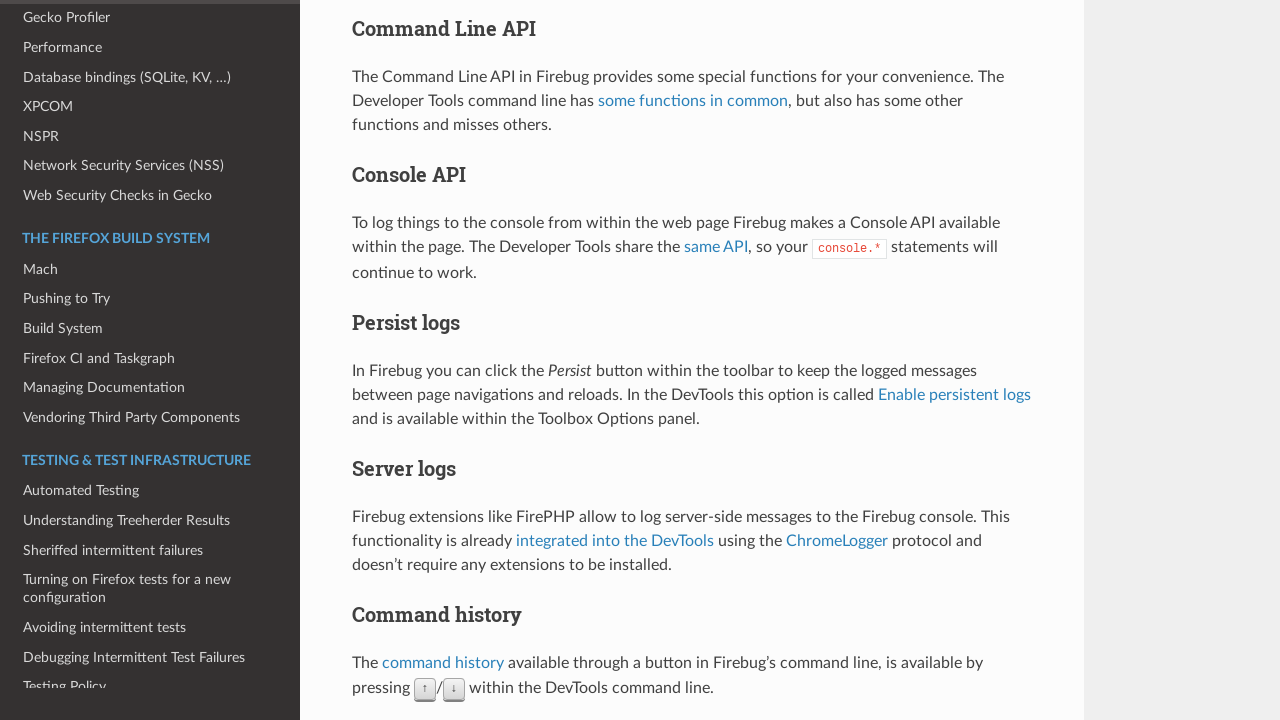

Scrolled down by 720px
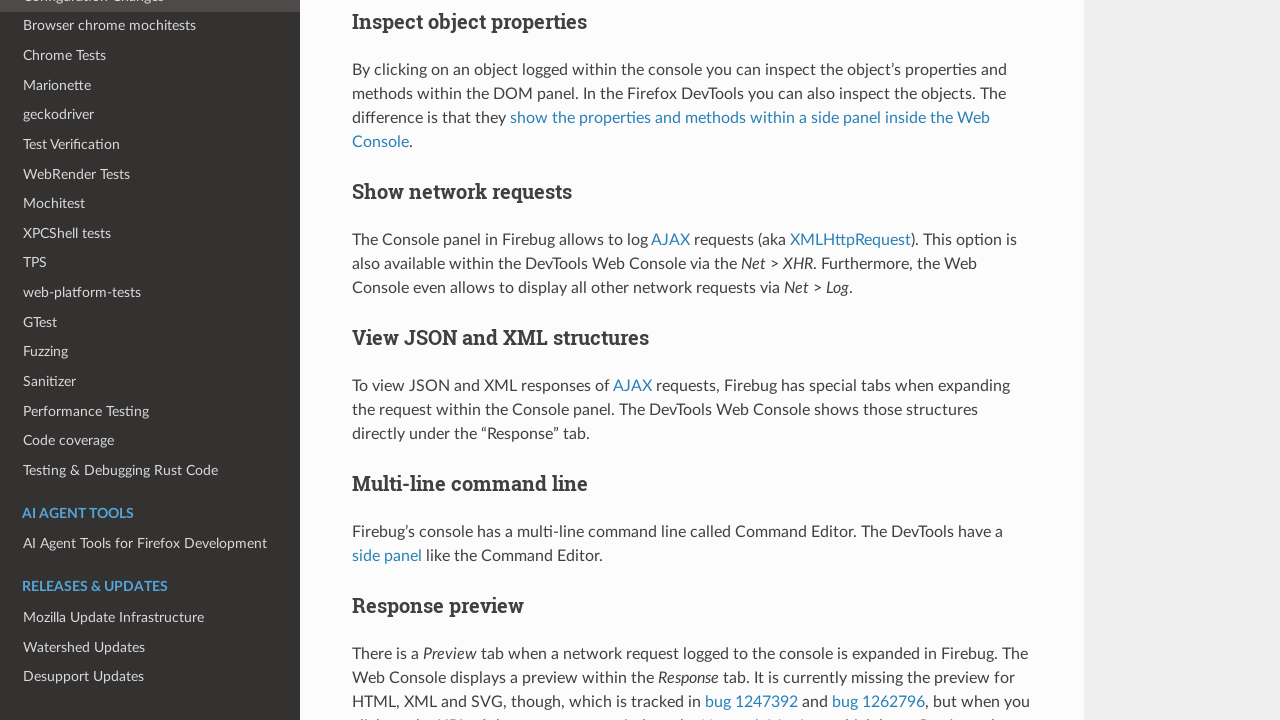

Waited 500ms for content to render
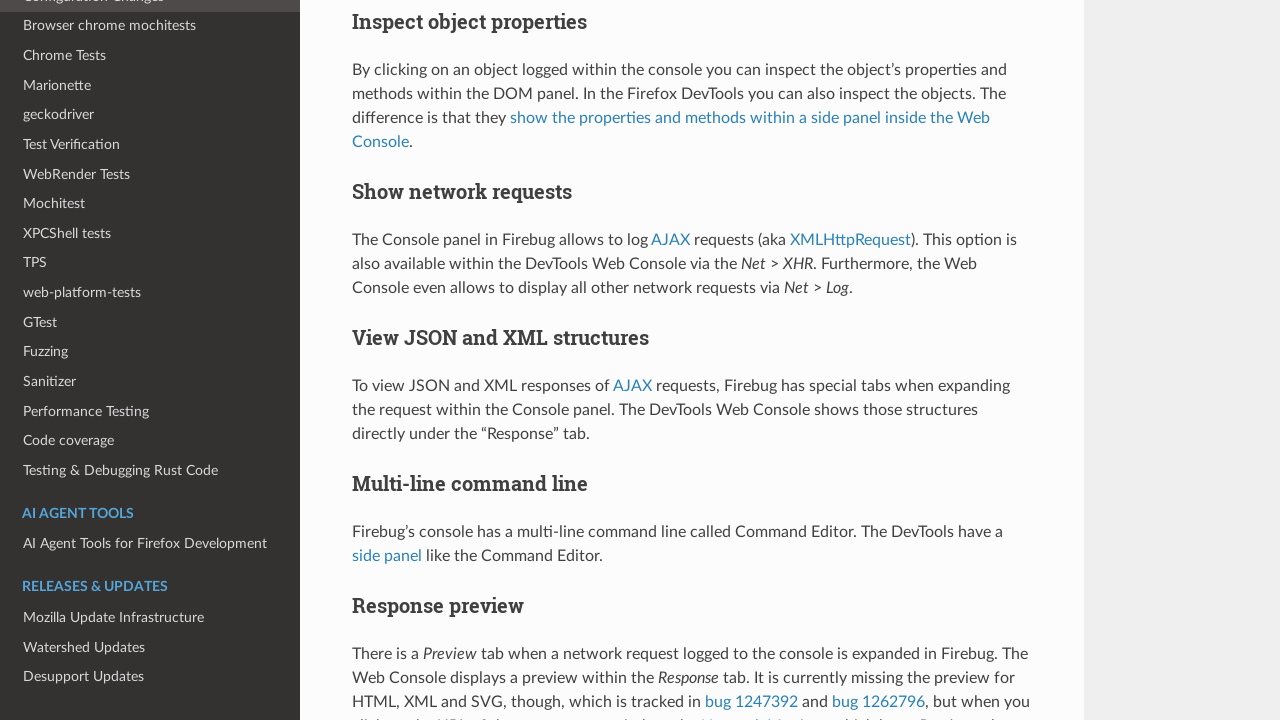

Scrolled down by 720px
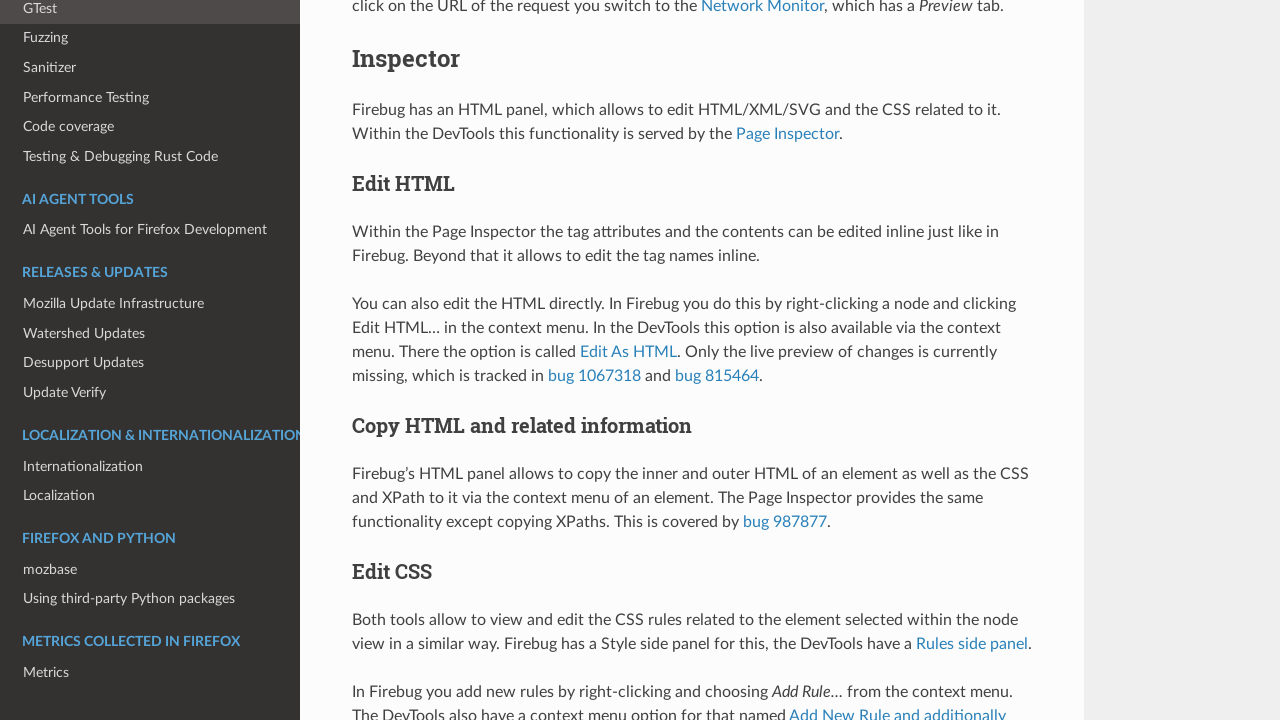

Waited 500ms for content to render
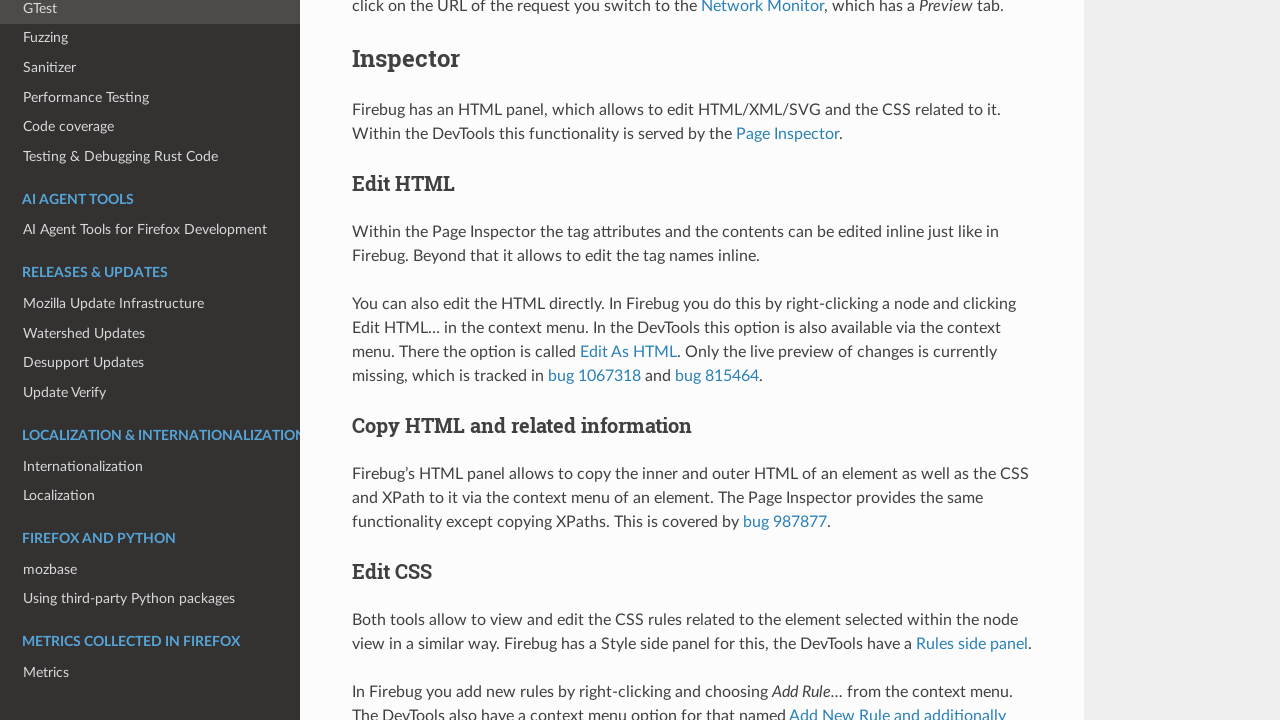

Scrolled down by 720px
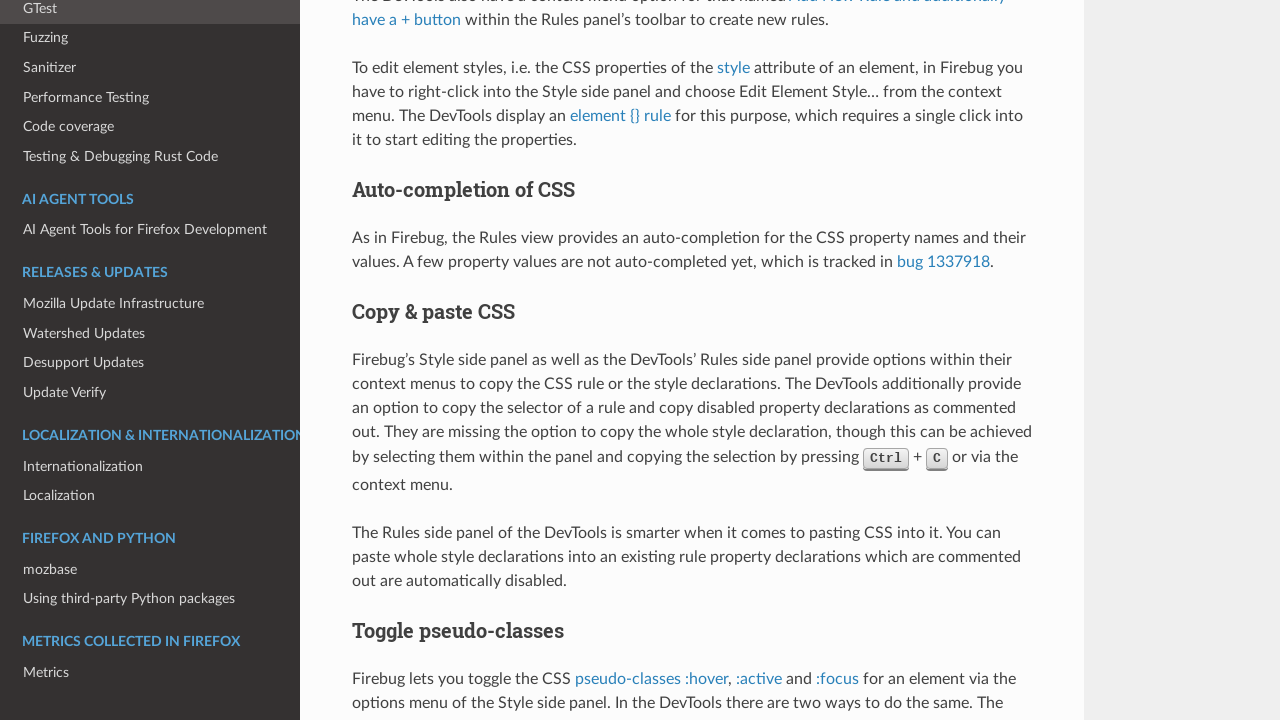

Waited 500ms for content to render
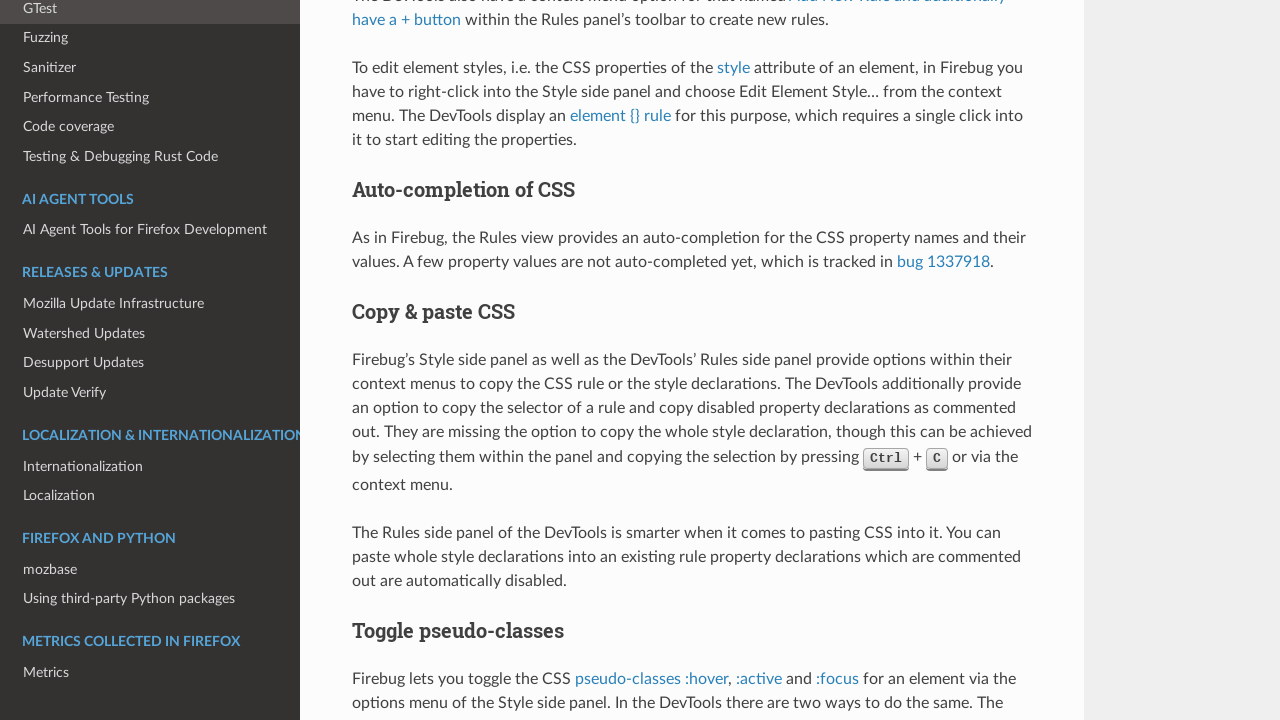

Scrolled down by 720px
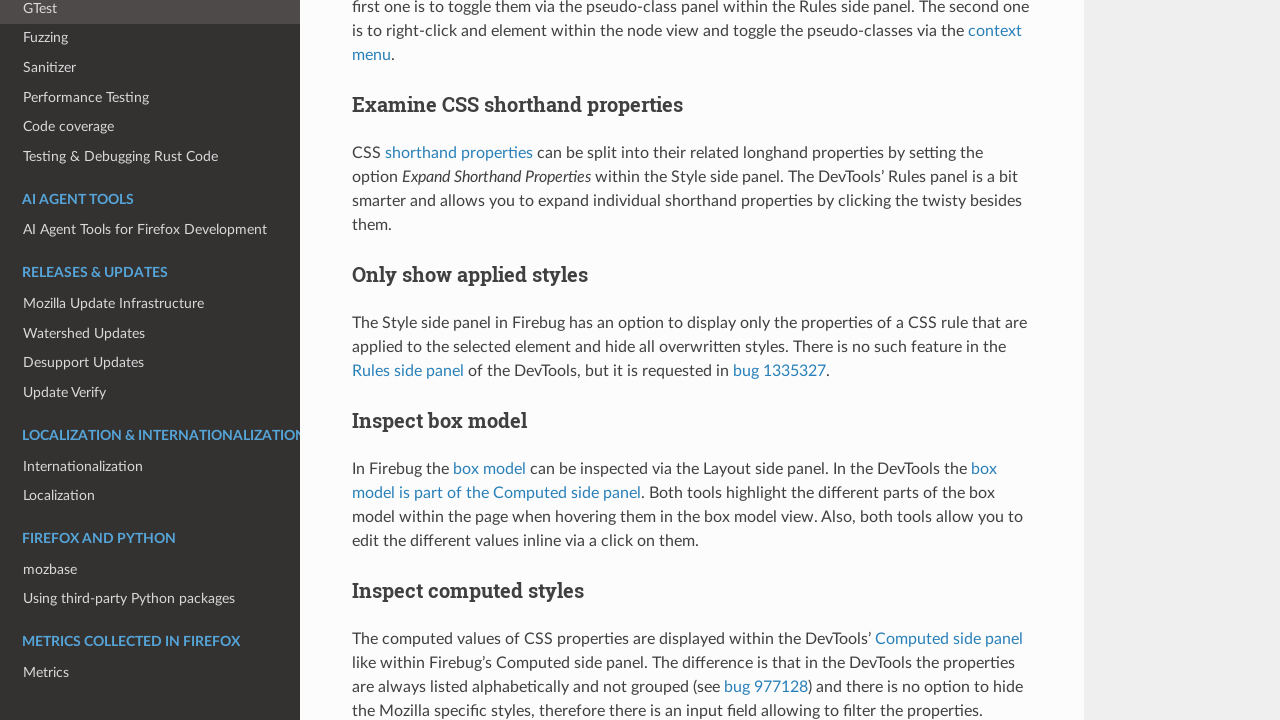

Waited 500ms for content to render
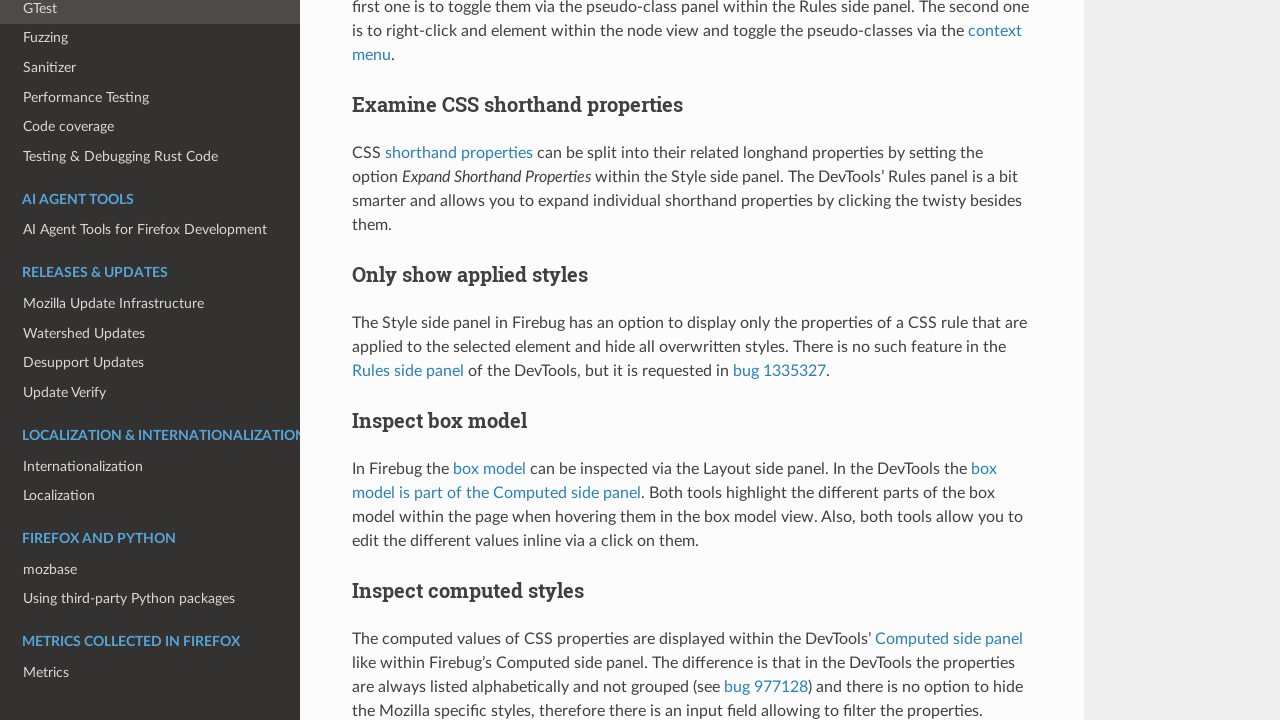

Scrolled down by 720px
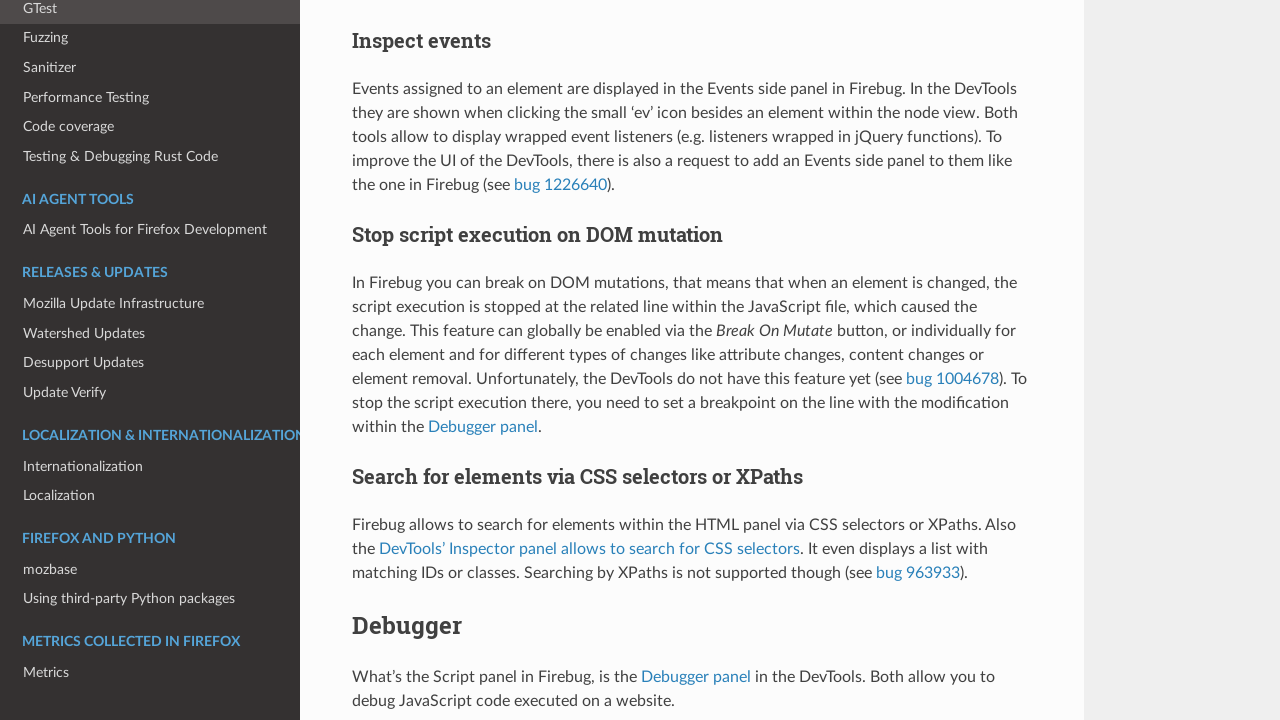

Waited 500ms for content to render
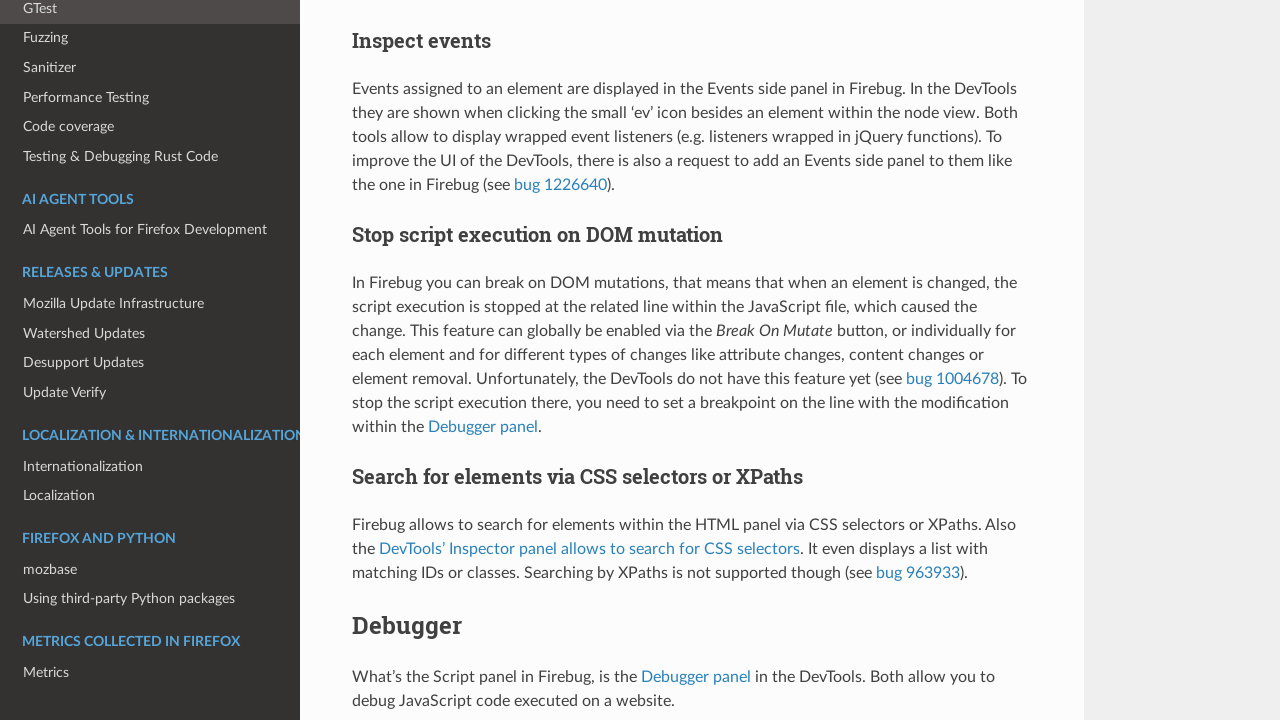

Scrolled down by 720px
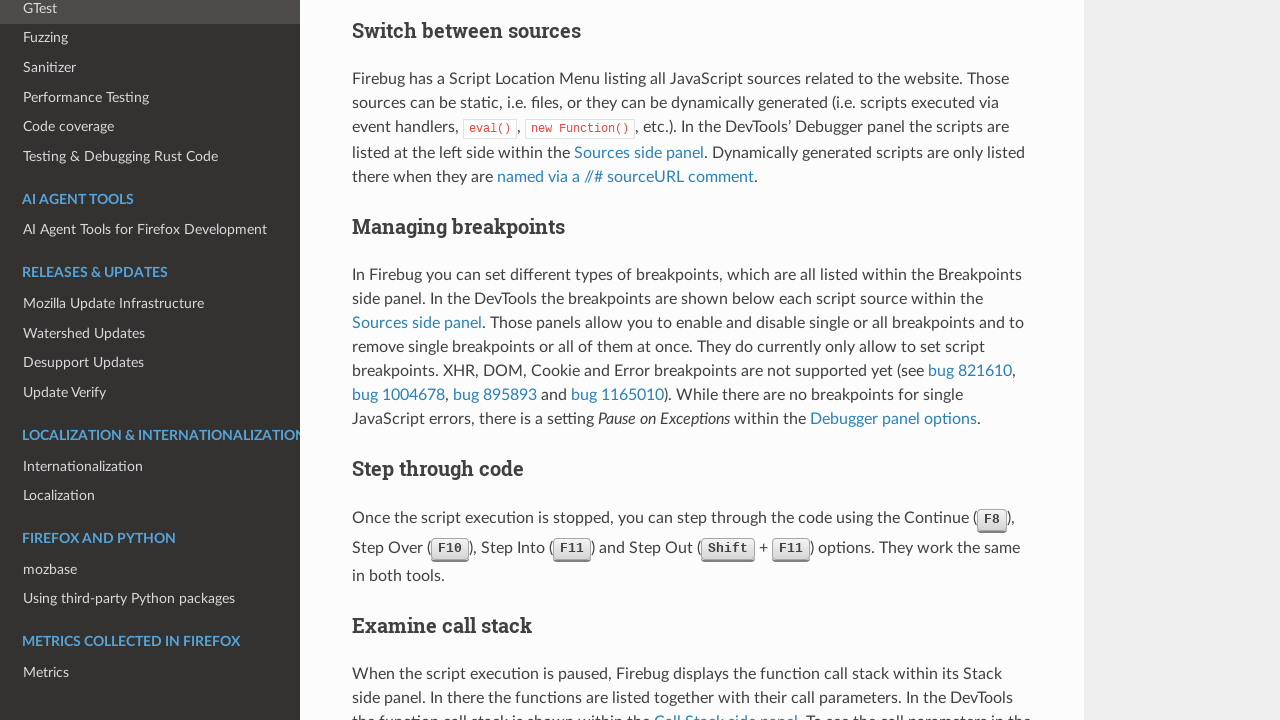

Waited 500ms for content to render
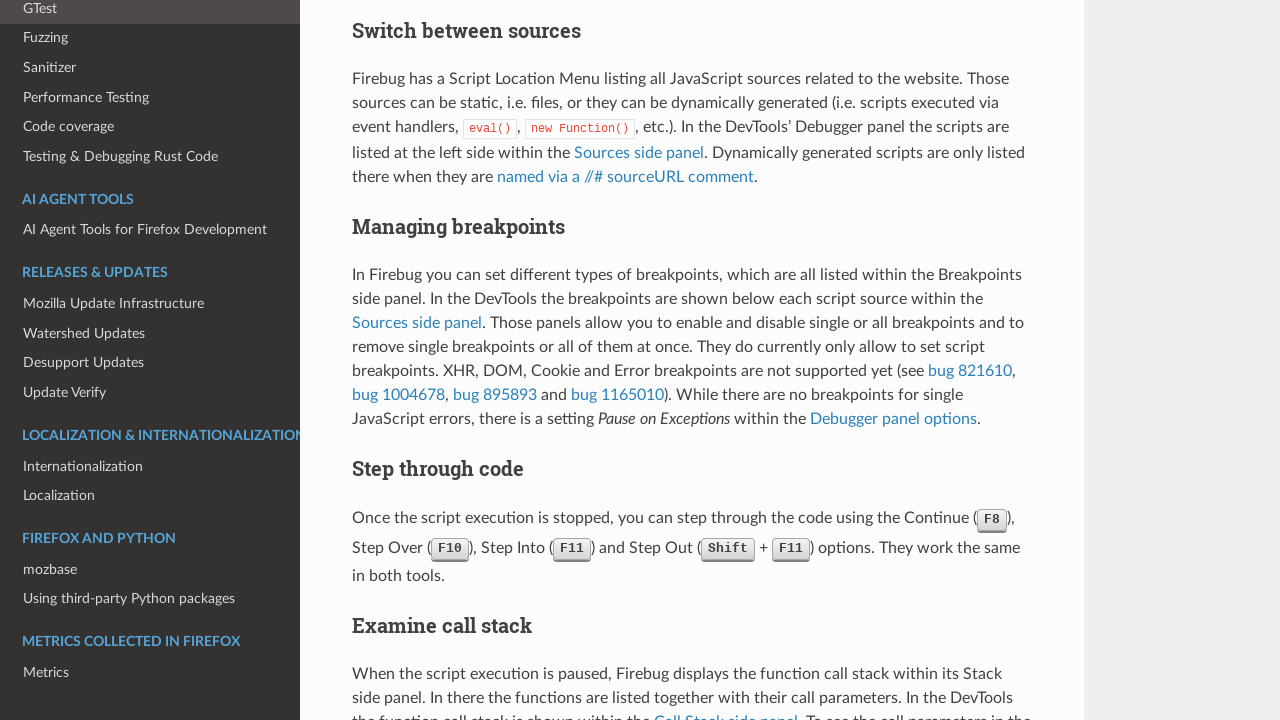

Scrolled down by 720px
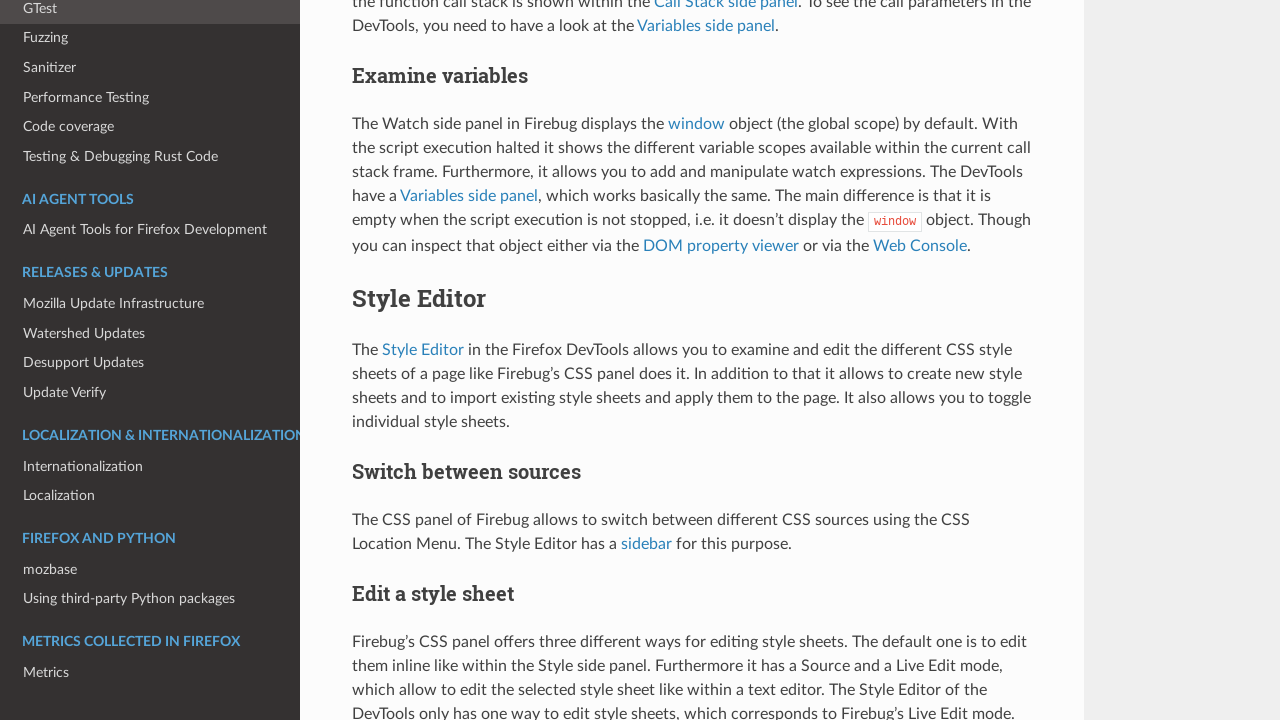

Waited 500ms for content to render
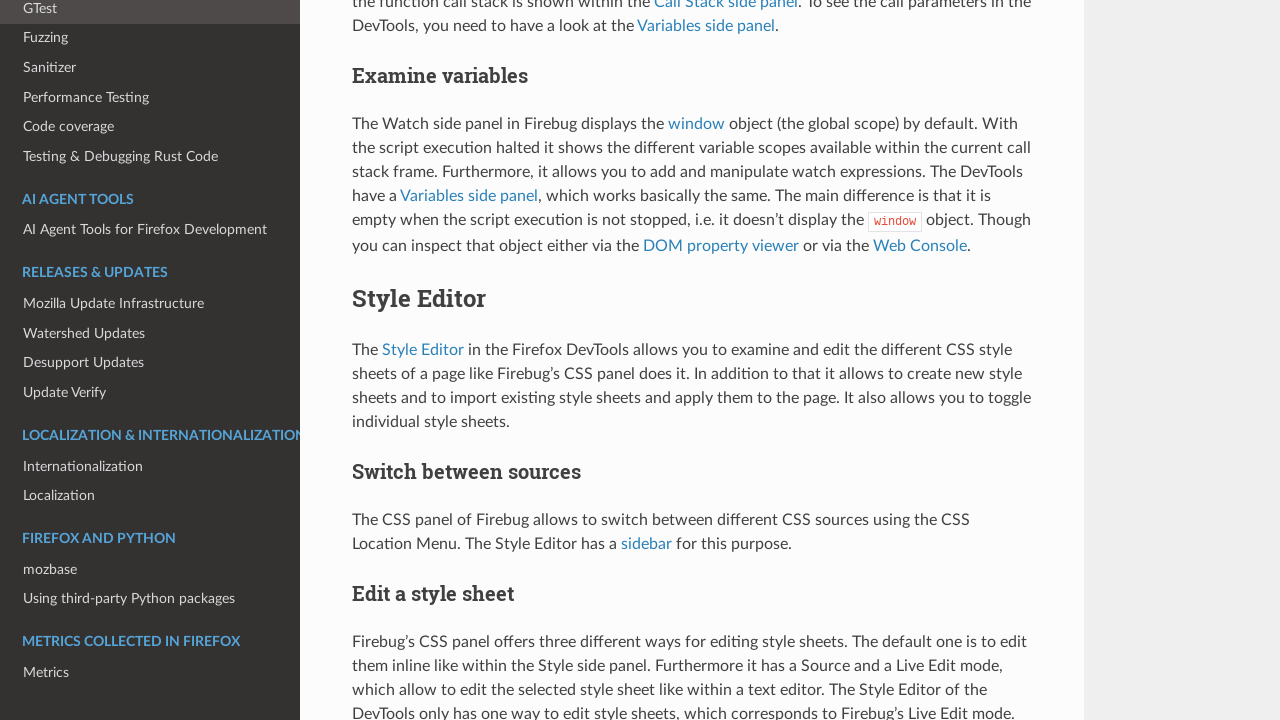

Scrolled down by 720px
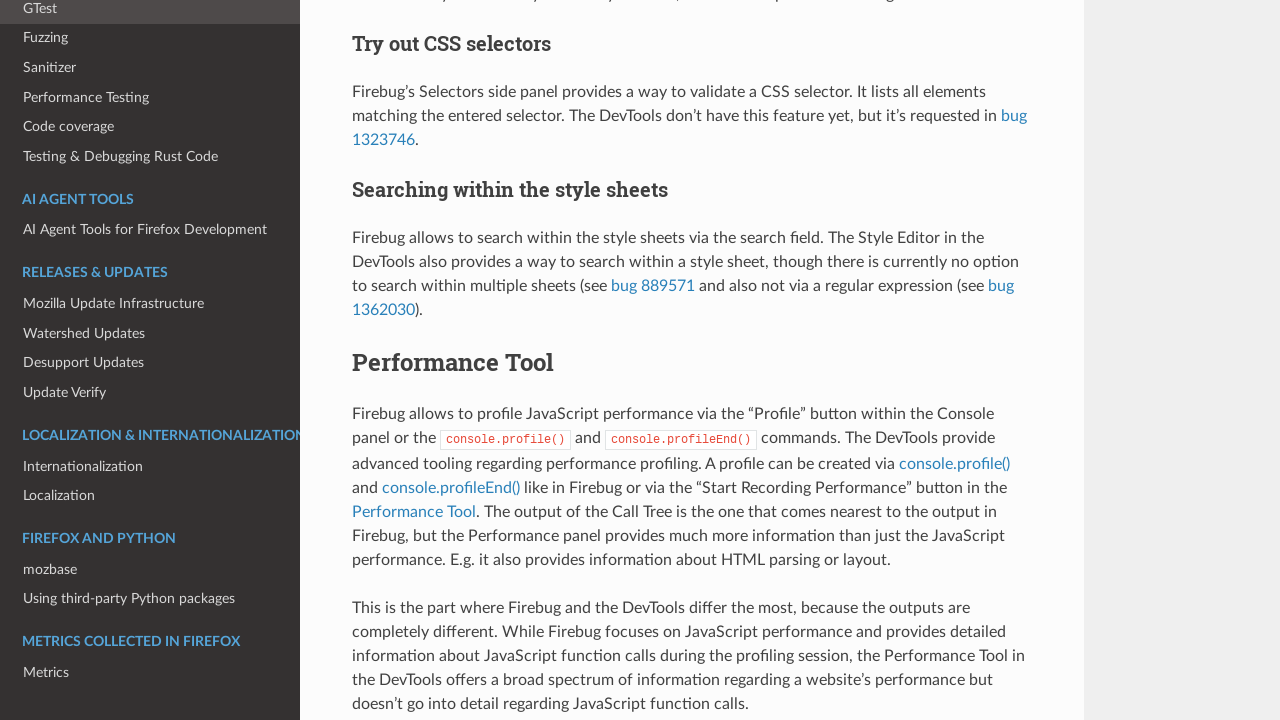

Waited 500ms for content to render
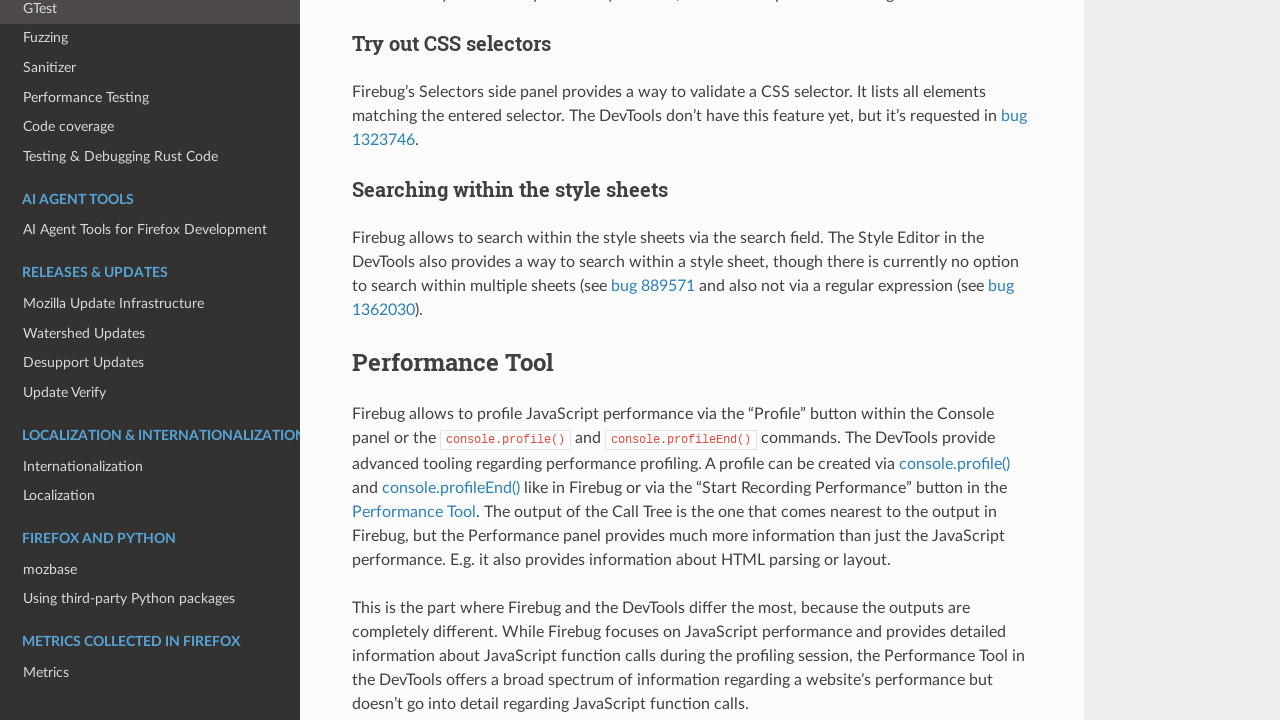

Scrolled down by 720px
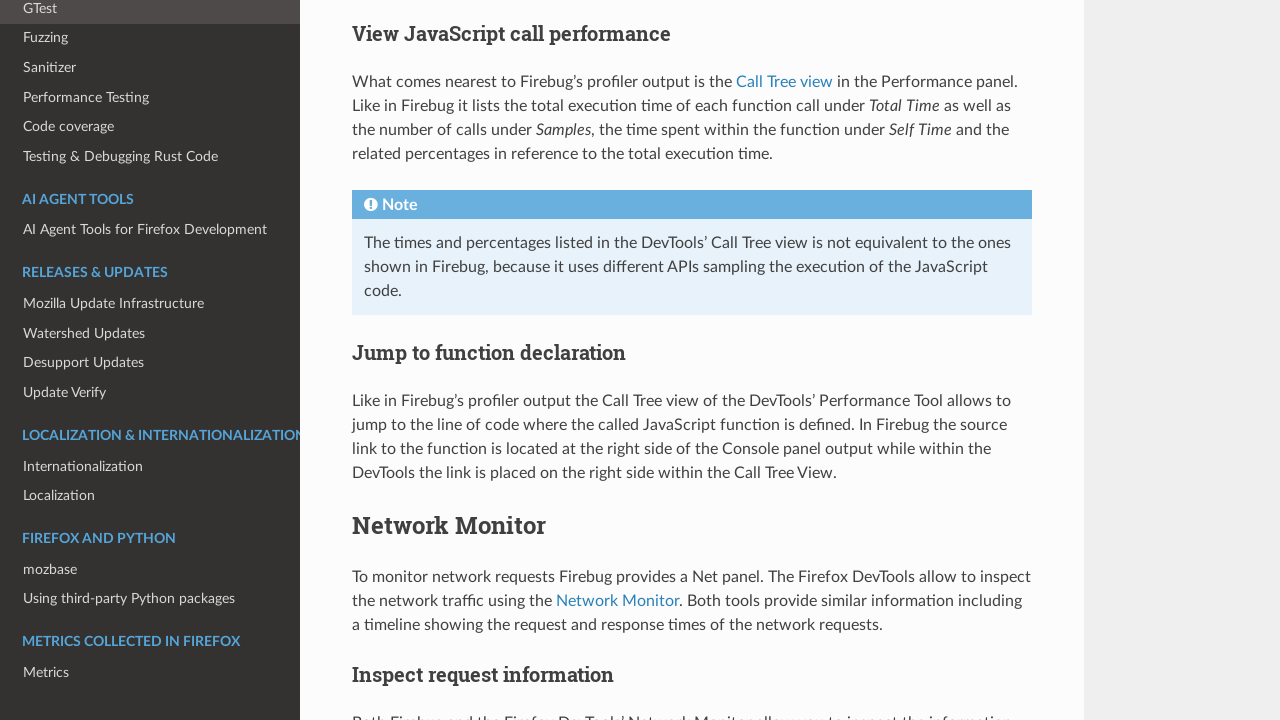

Waited 500ms for content to render
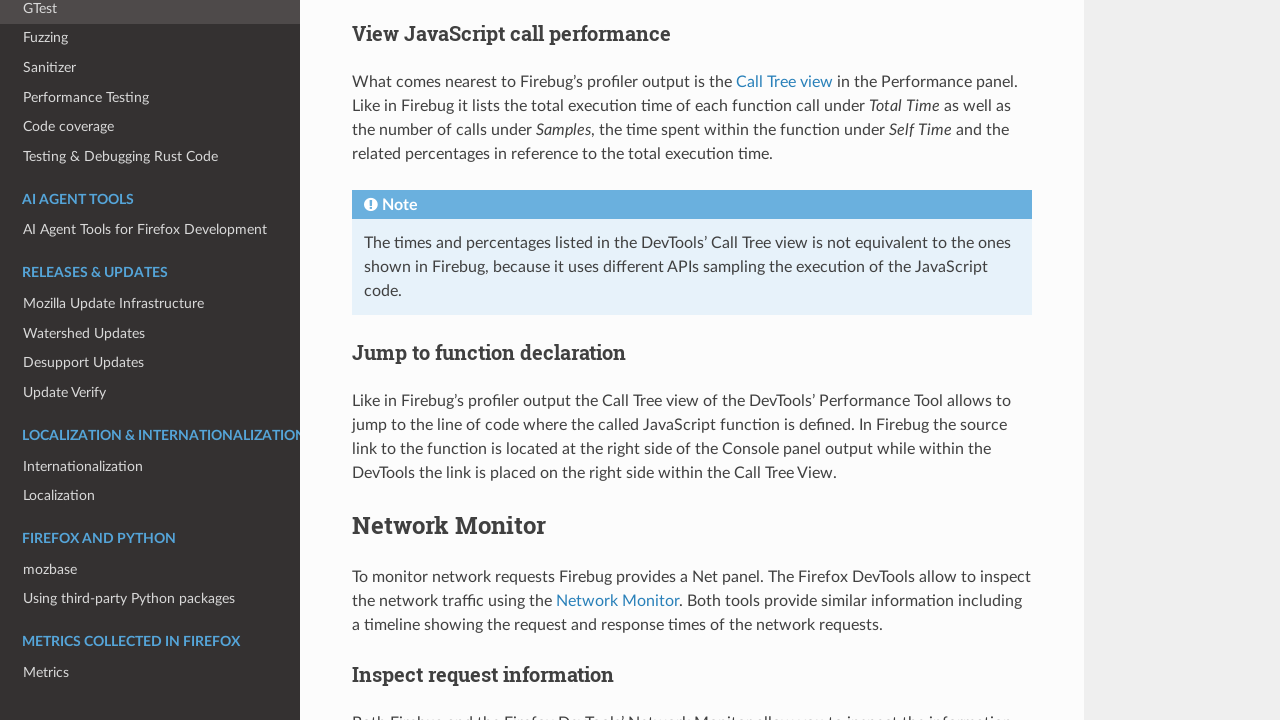

Scrolled down by 720px
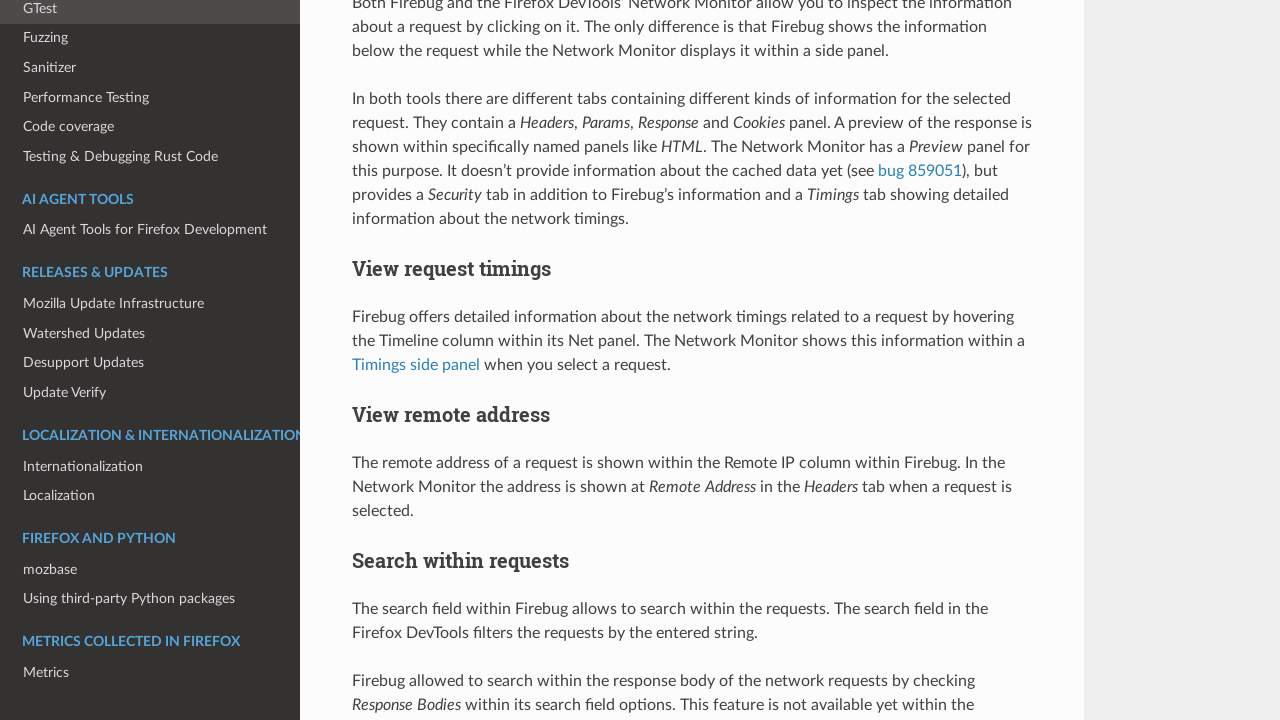

Waited 500ms for content to render
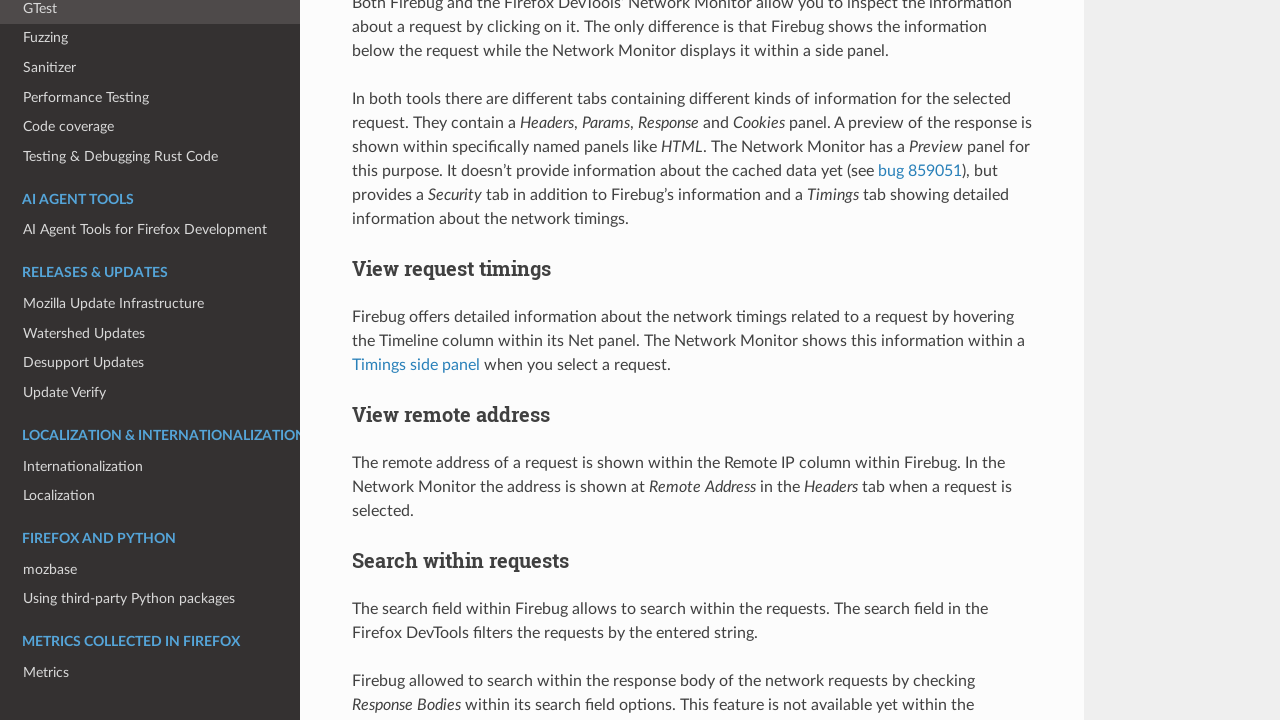

Scrolled down by 720px
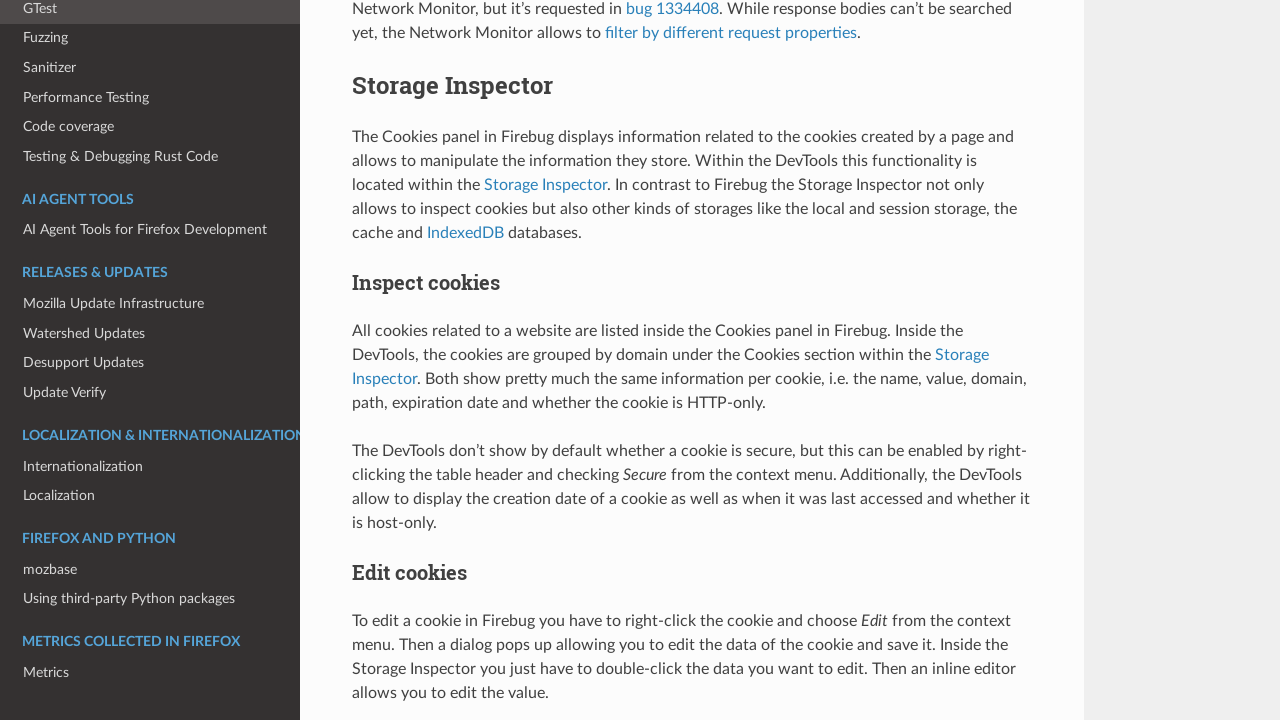

Waited 500ms for content to render
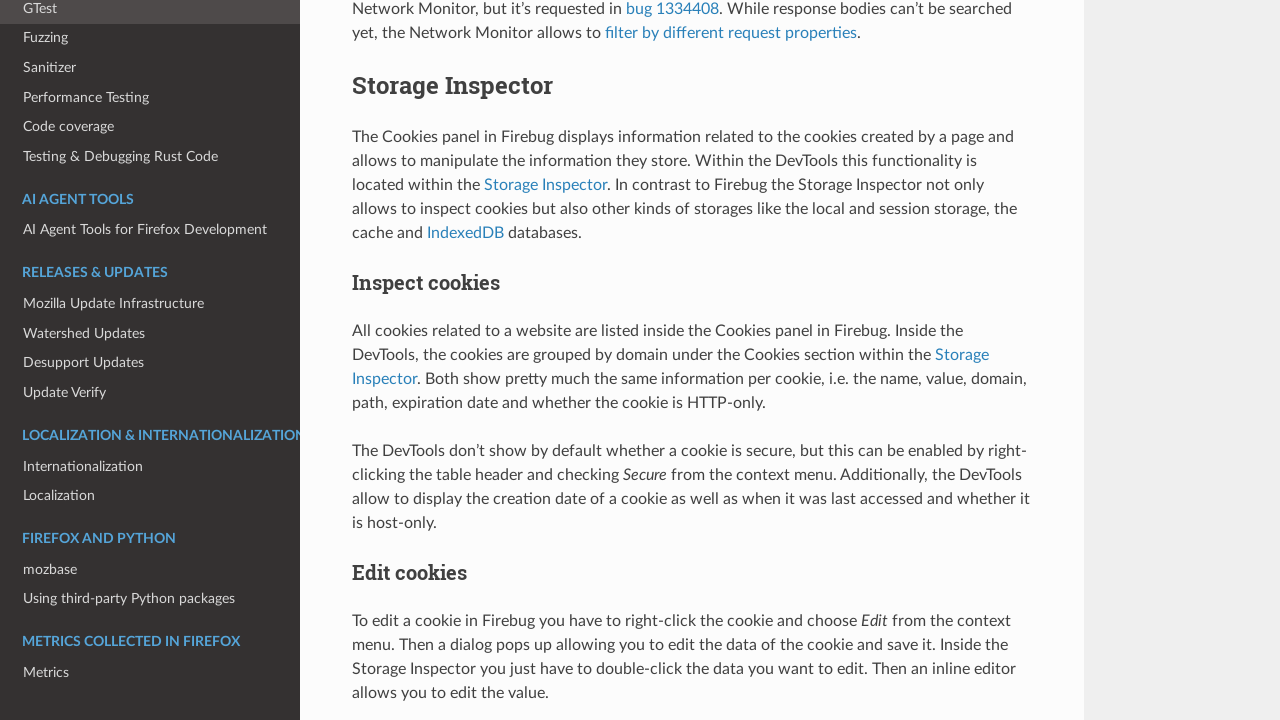

Scrolled down by 720px
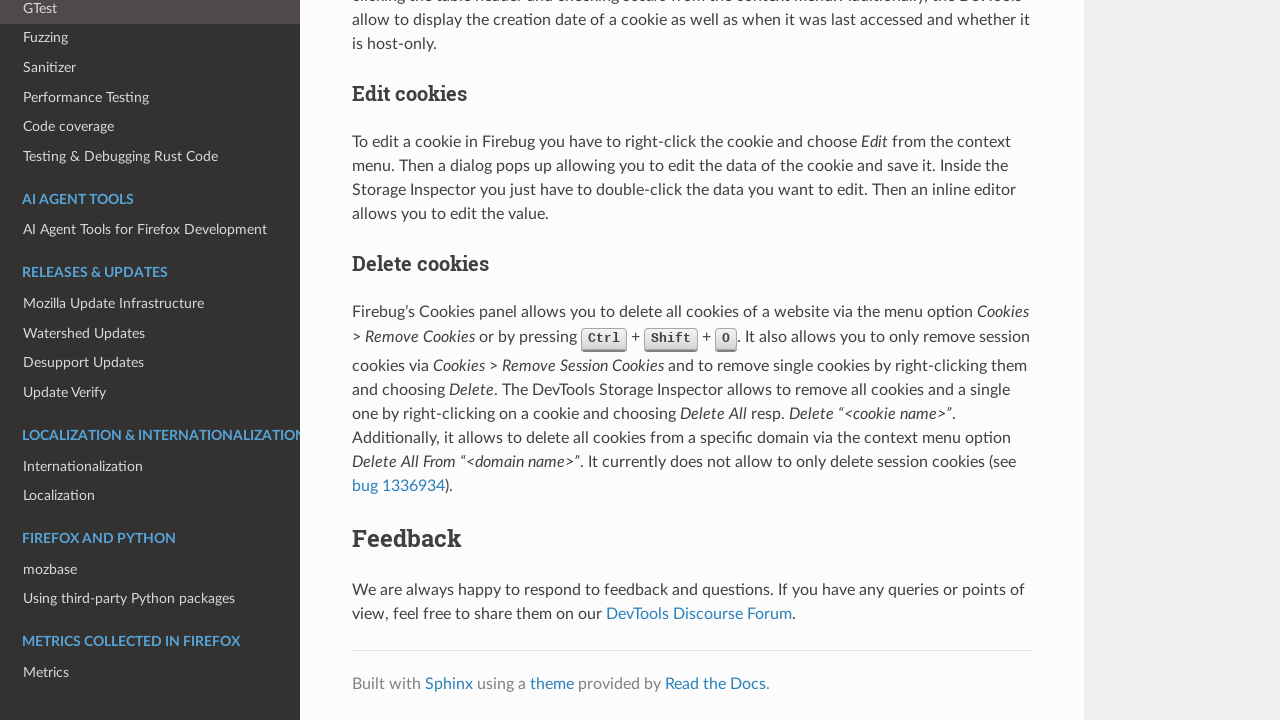

Waited 500ms for content to render
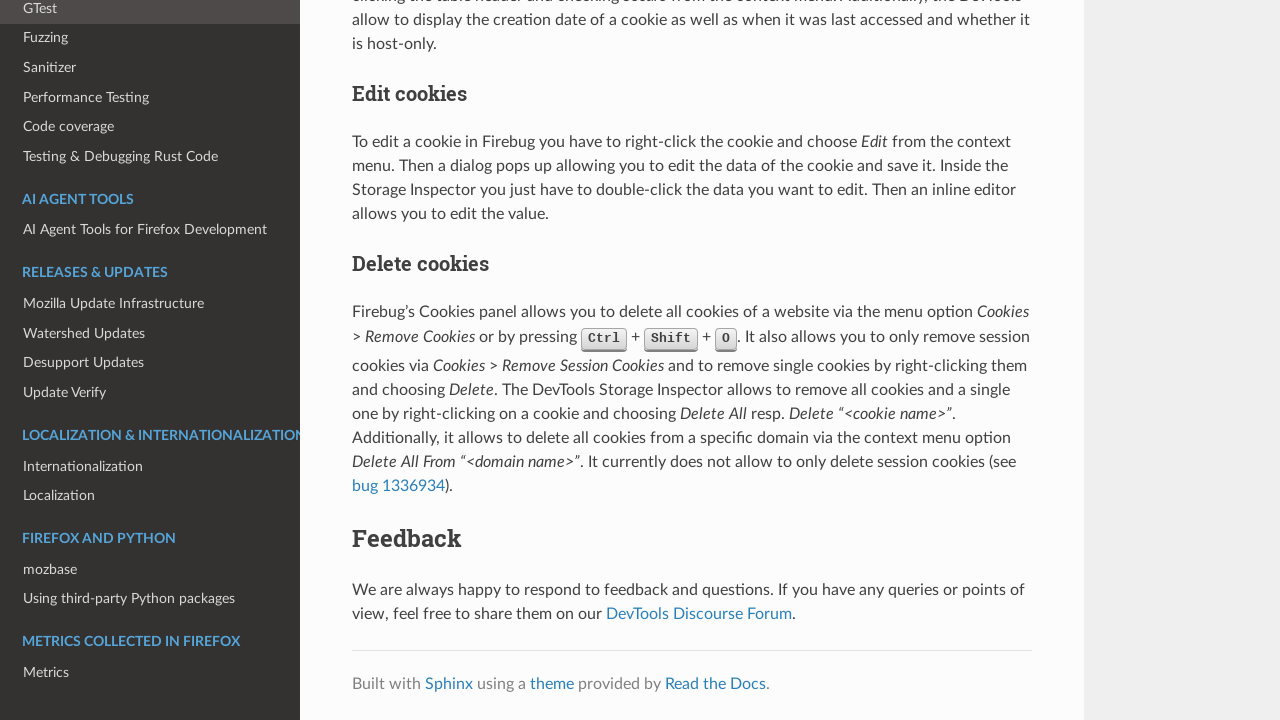

Scrolled down by 720px
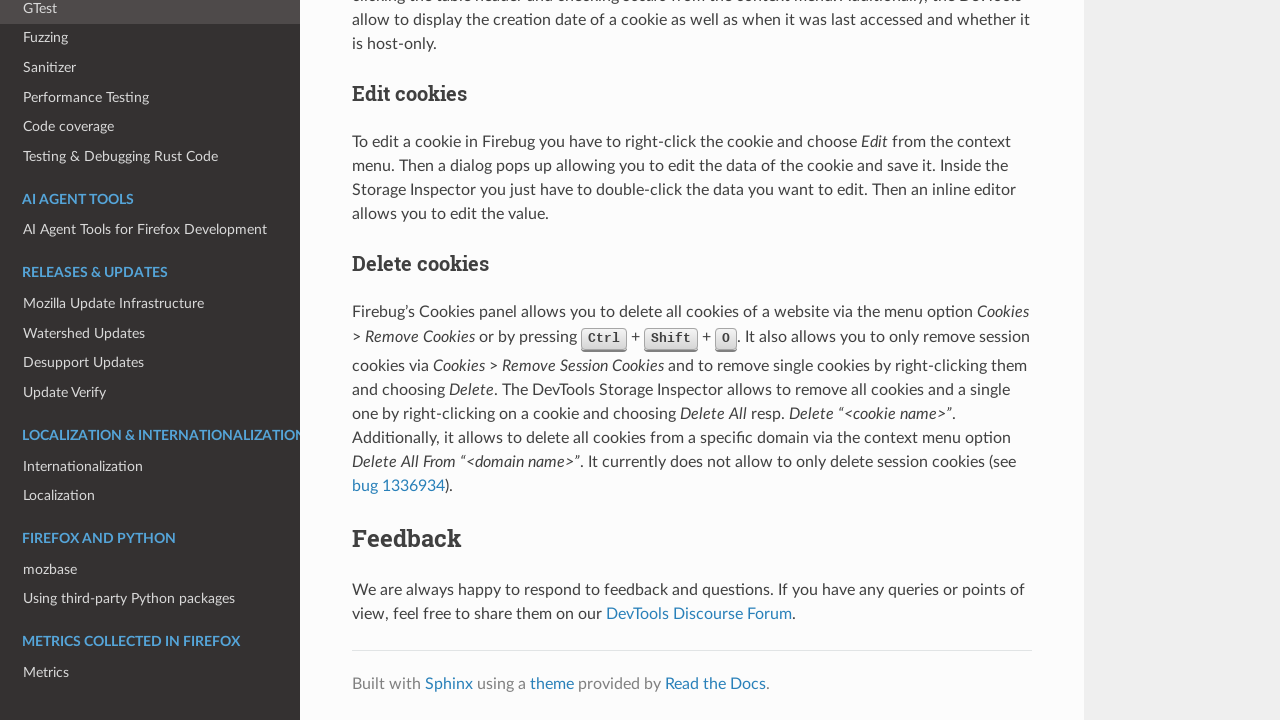

Waited 500ms for content to render
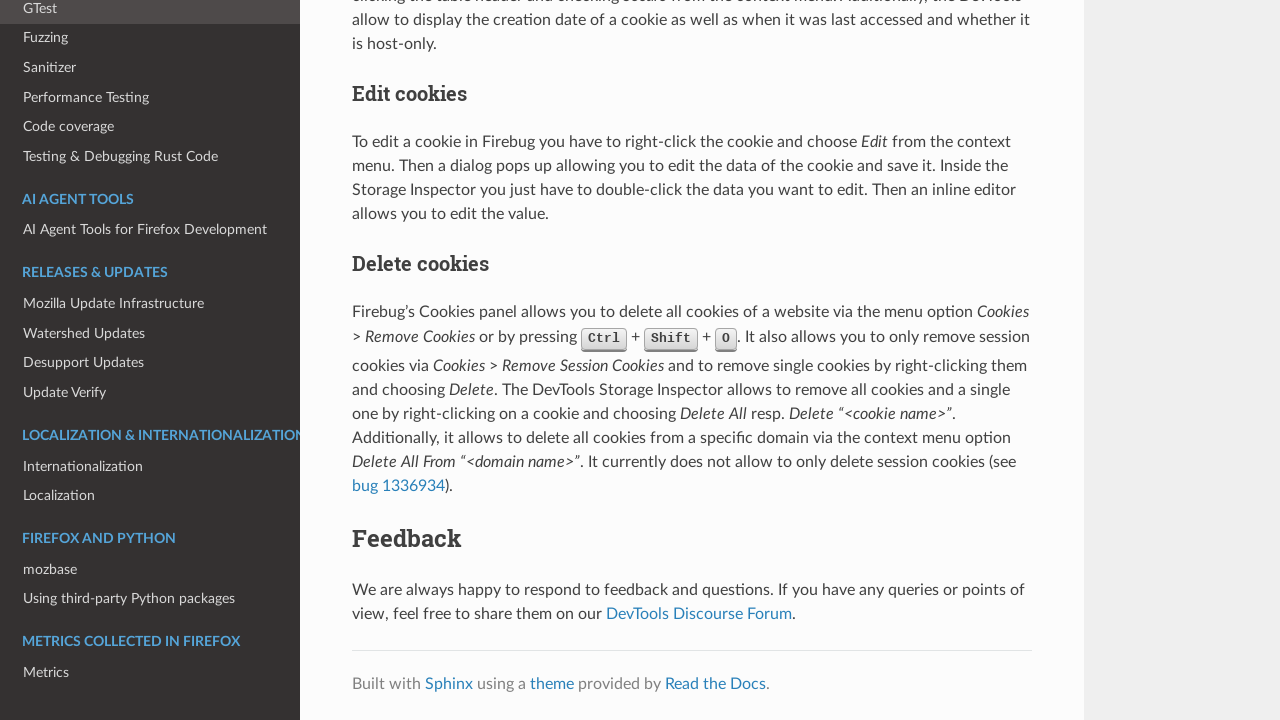

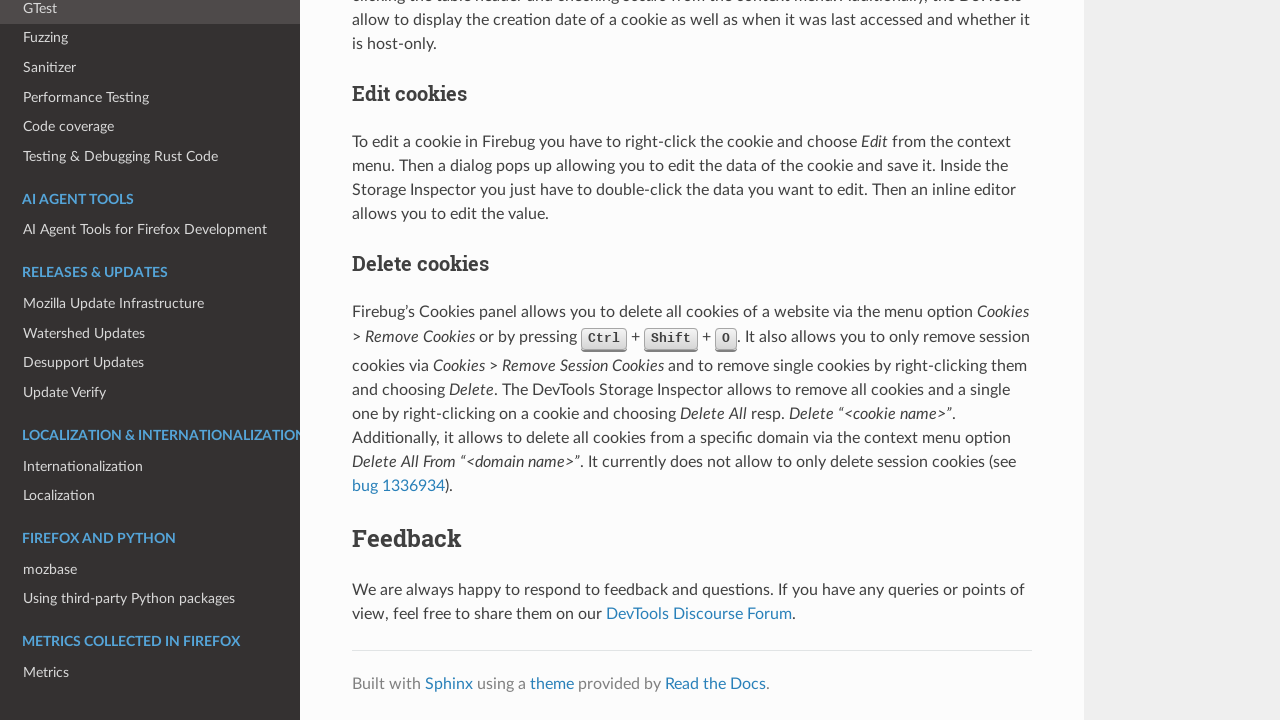